Navigates to SpiceJet website and verifies that links are present on the page by waiting for anchor tags to load

Starting URL: https://www.spicejet.com/

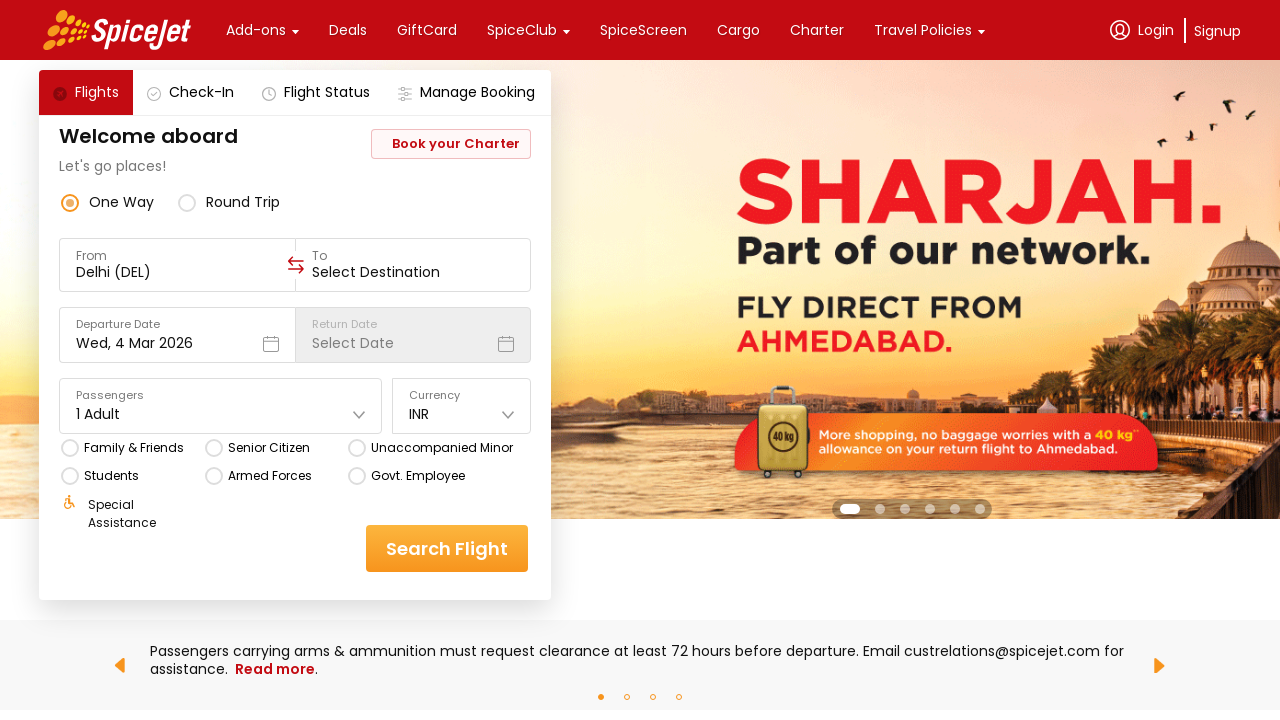

Waited for anchor tags to become visible on SpiceJet website
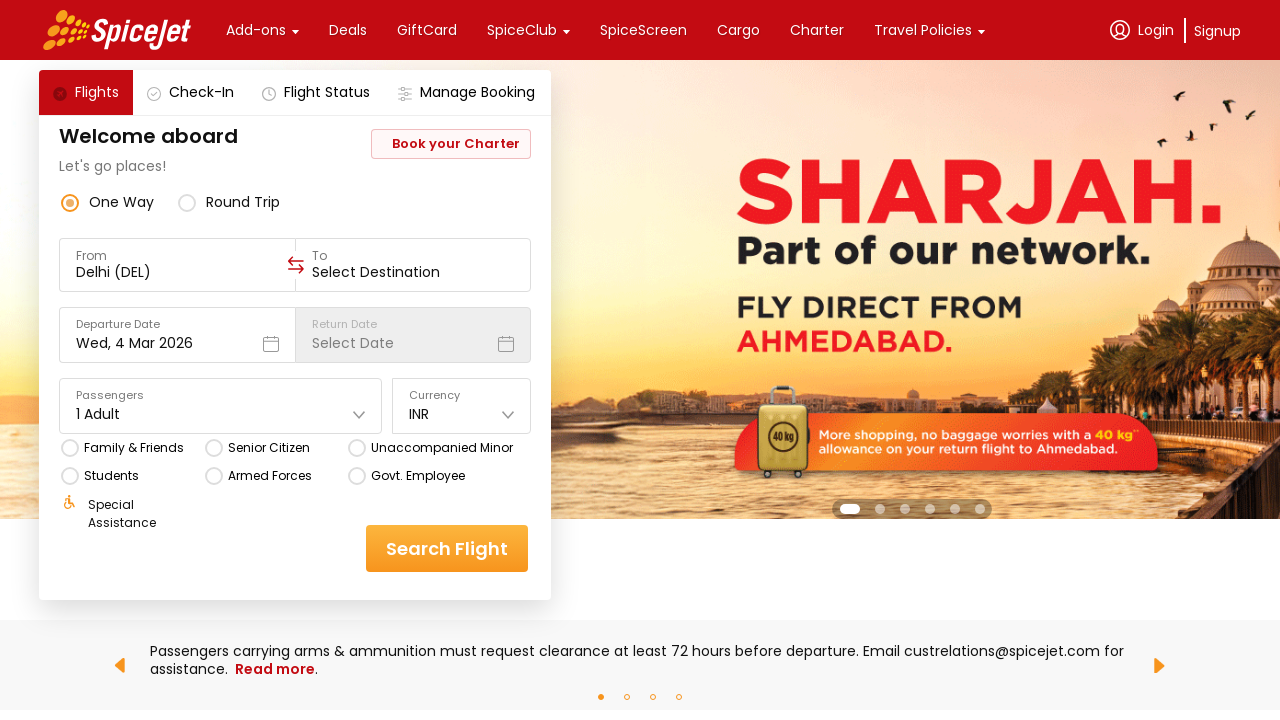

Retrieved all anchor tag elements from the page
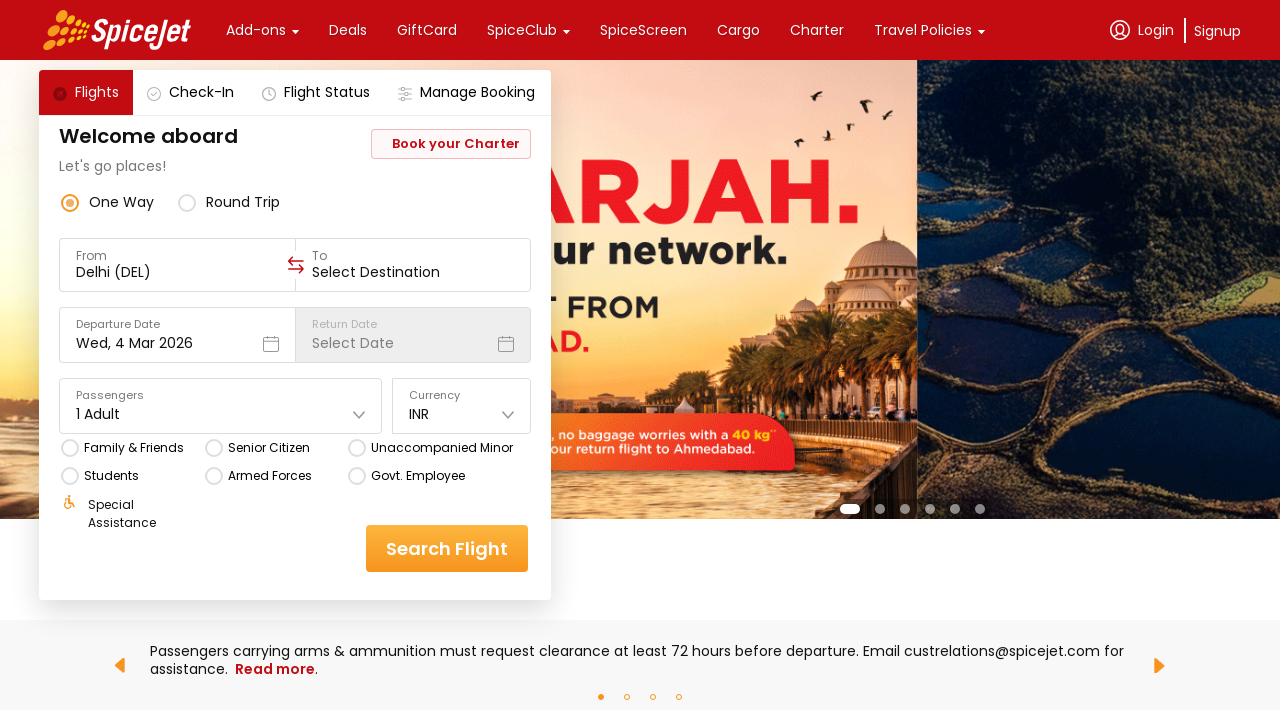

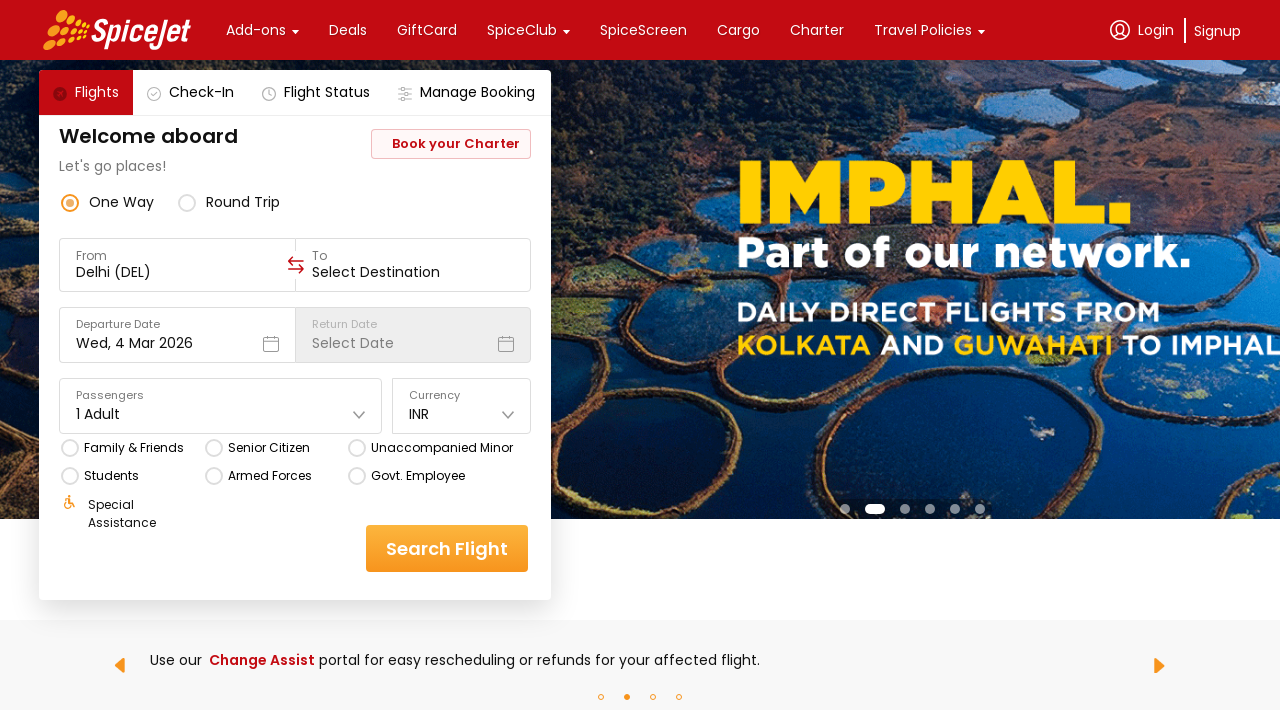